Tests navigation from the home page to the login page and then to the registration page, verifying URLs and page elements at each step.

Starting URL: http://training.skillo-bg.com:4300

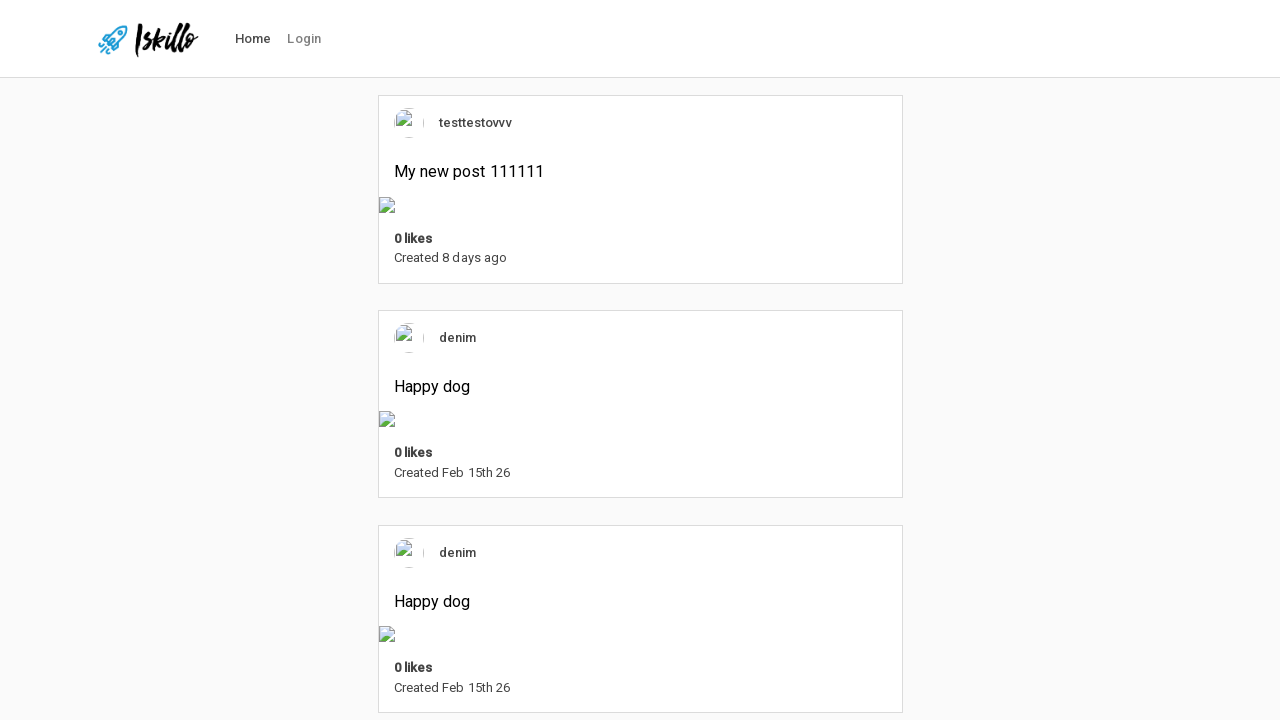

Waited for login button to be visible on home page
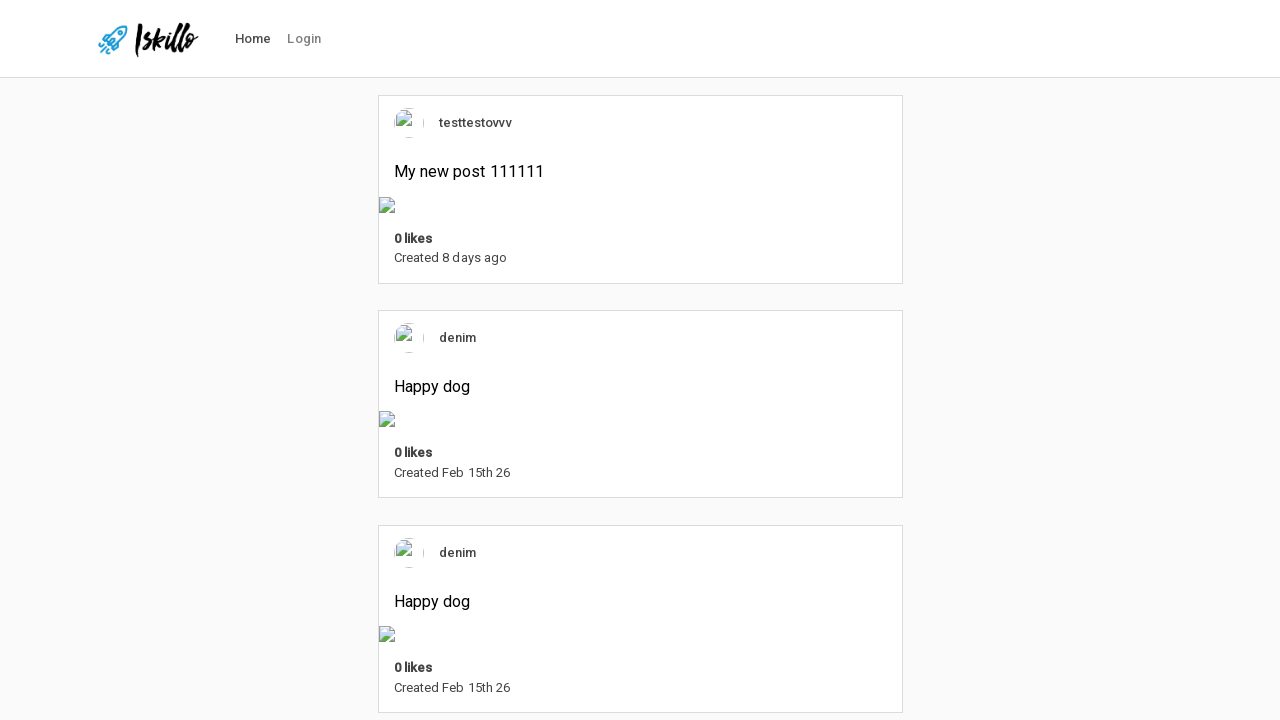

Clicked login button to navigate to login page at (304, 39) on #nav-link-login
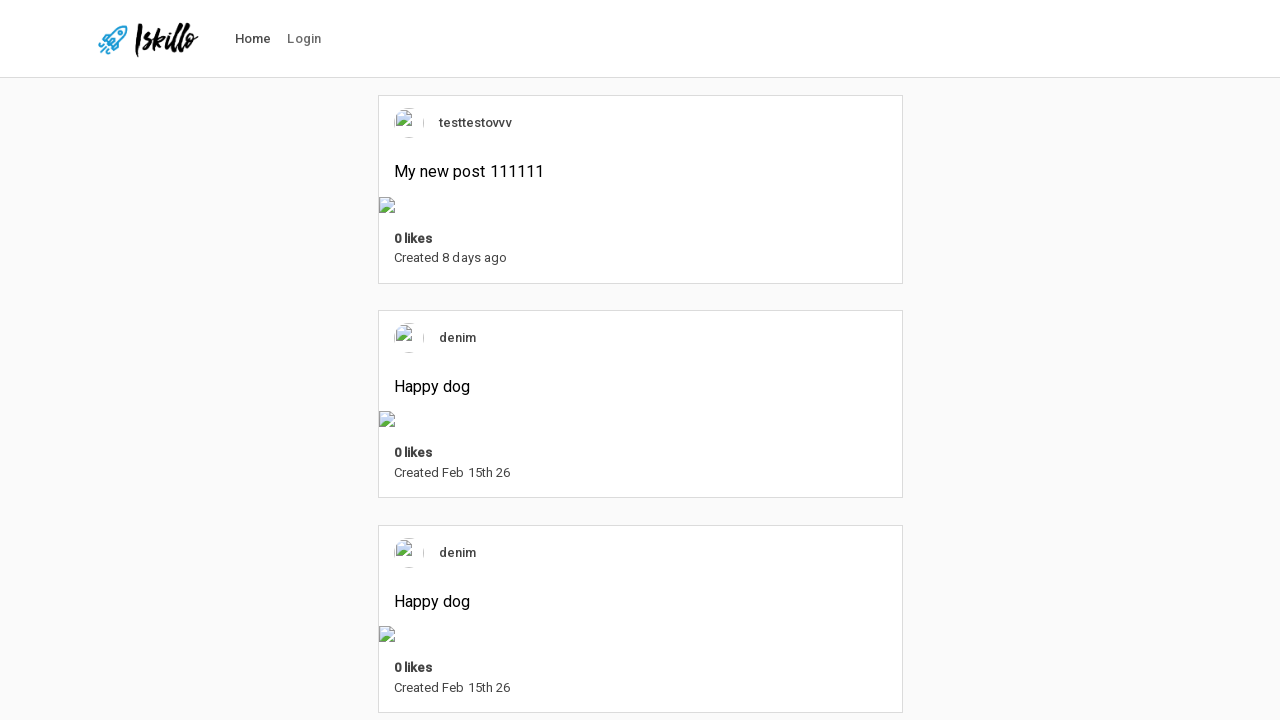

Sign-in button loaded on login page
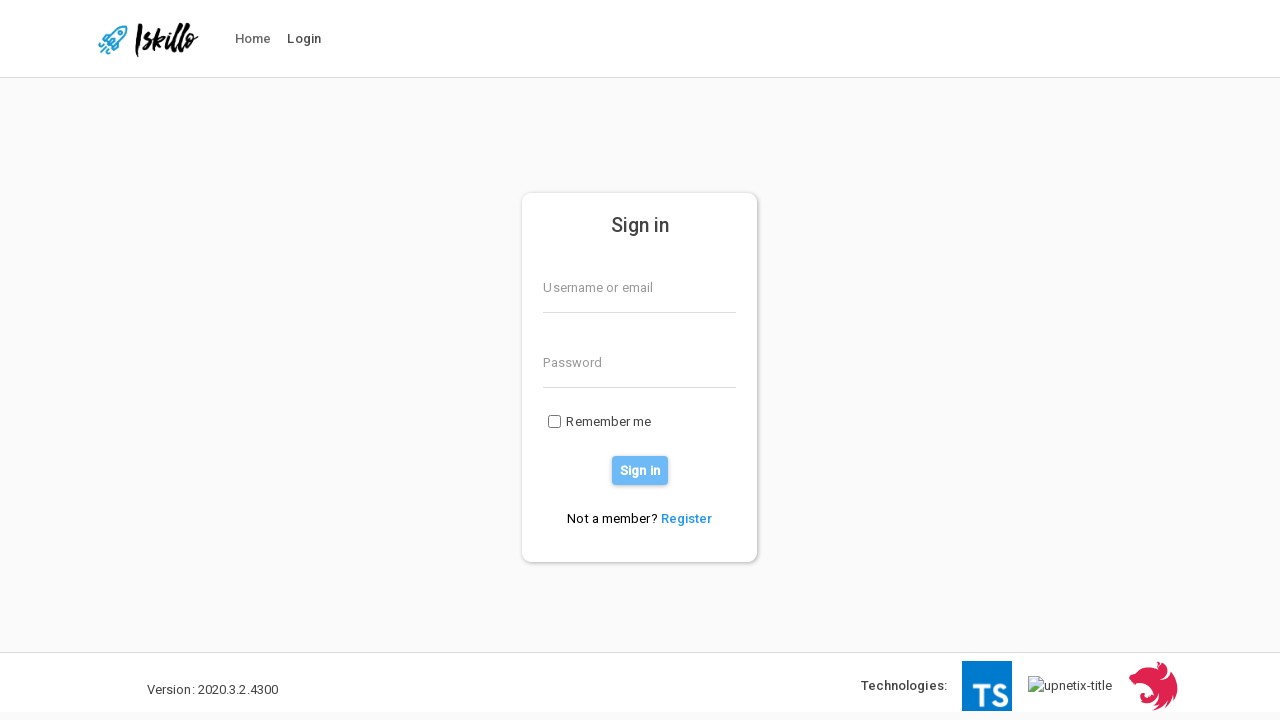

Clicked register link to navigate to registration page at (687, 518) on a[href*='/users/register']
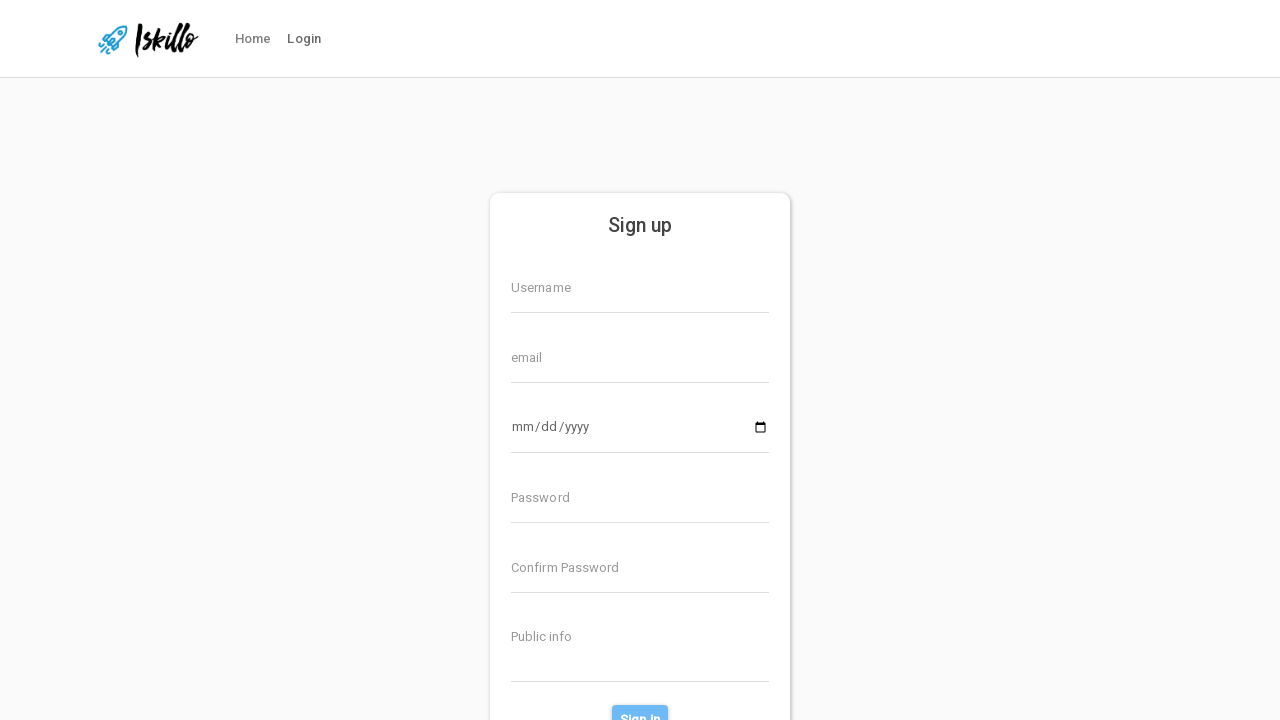

Register page header loaded, confirming successful navigation to registration page
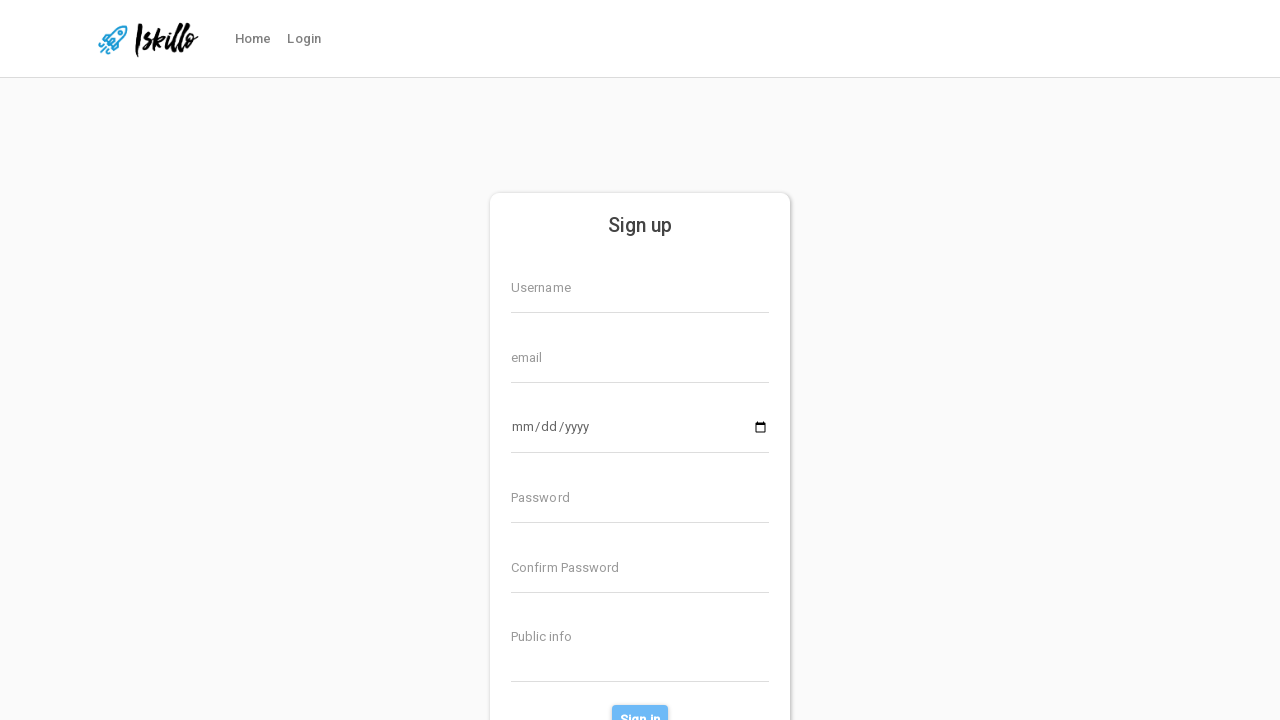

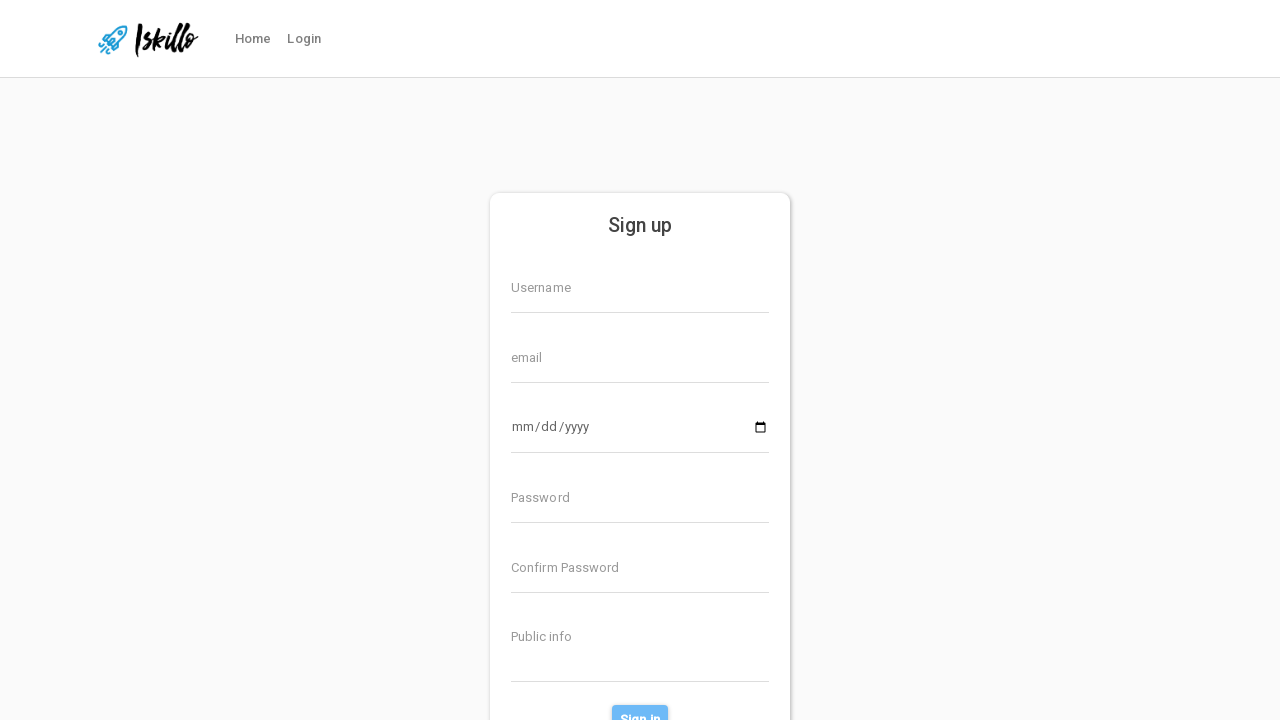